Navigates to Rahul Shetty Academy Automation Practice page and locates a checkbox element section

Starting URL: https://rahulshettyacademy.com/AutomationPractice/

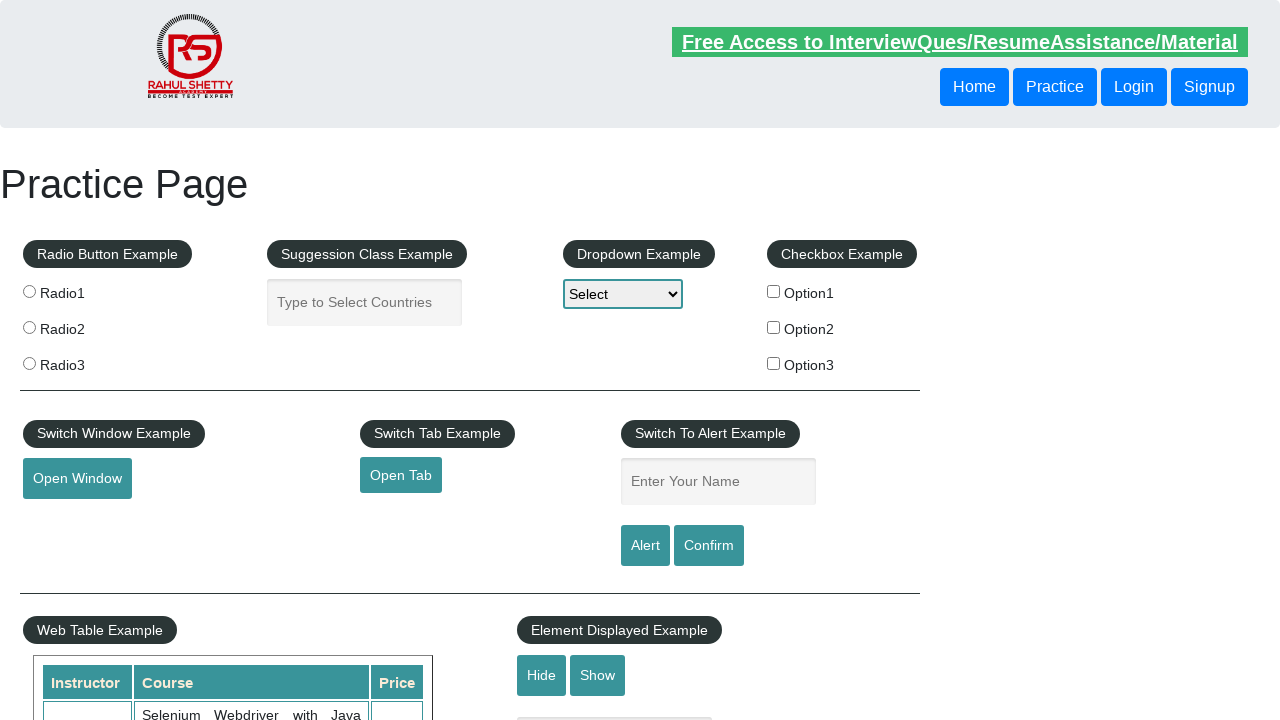

Navigated to Rahul Shetty Academy Automation Practice page
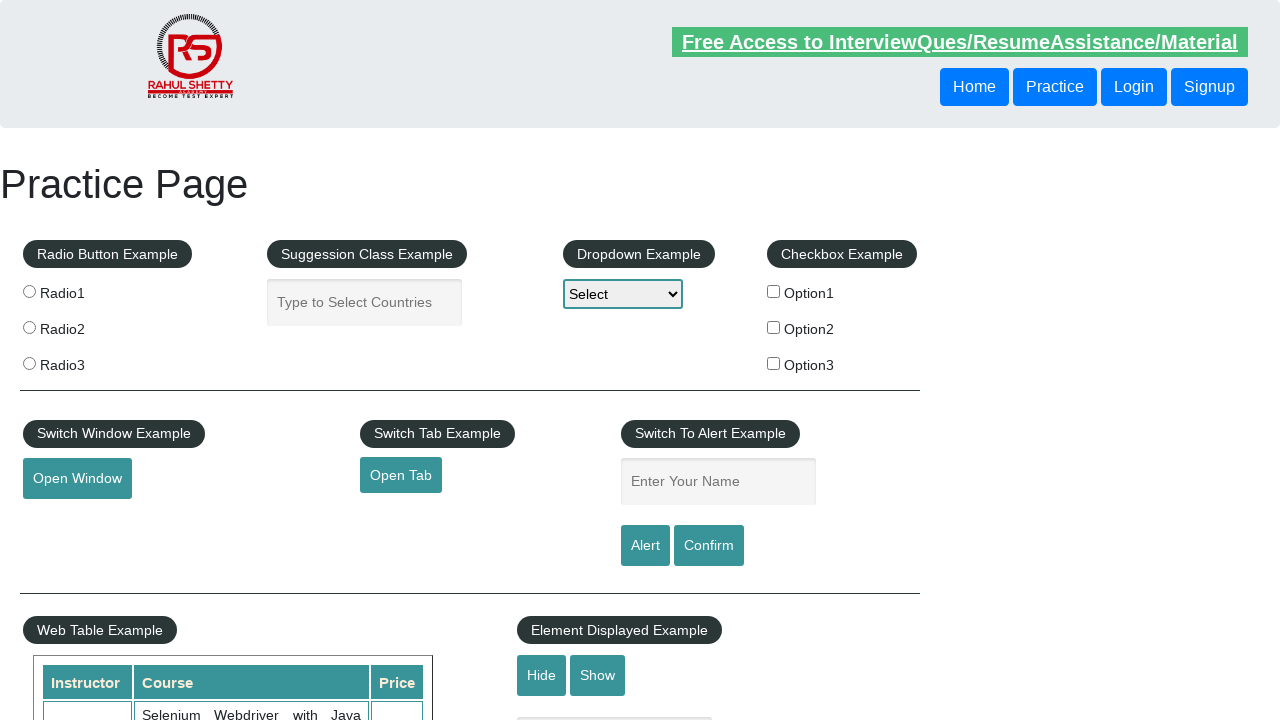

Waited for checkbox element section to be visible
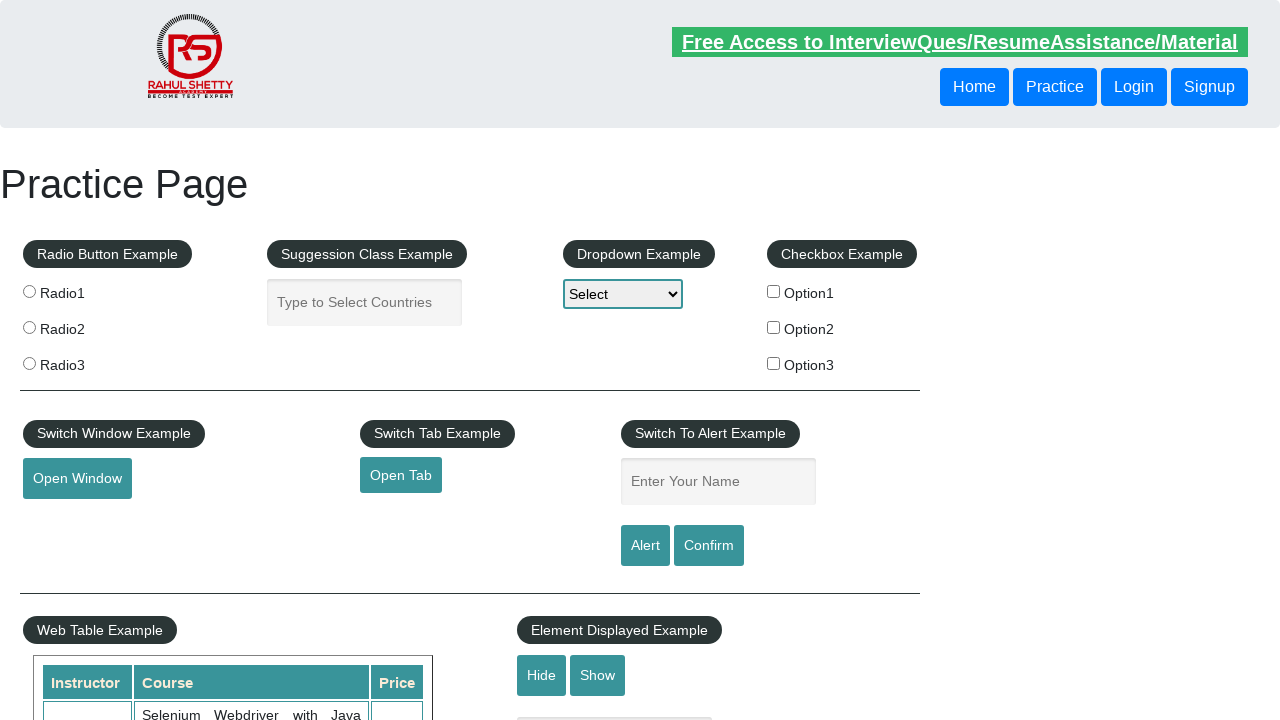

Scrolled checkbox element section into view
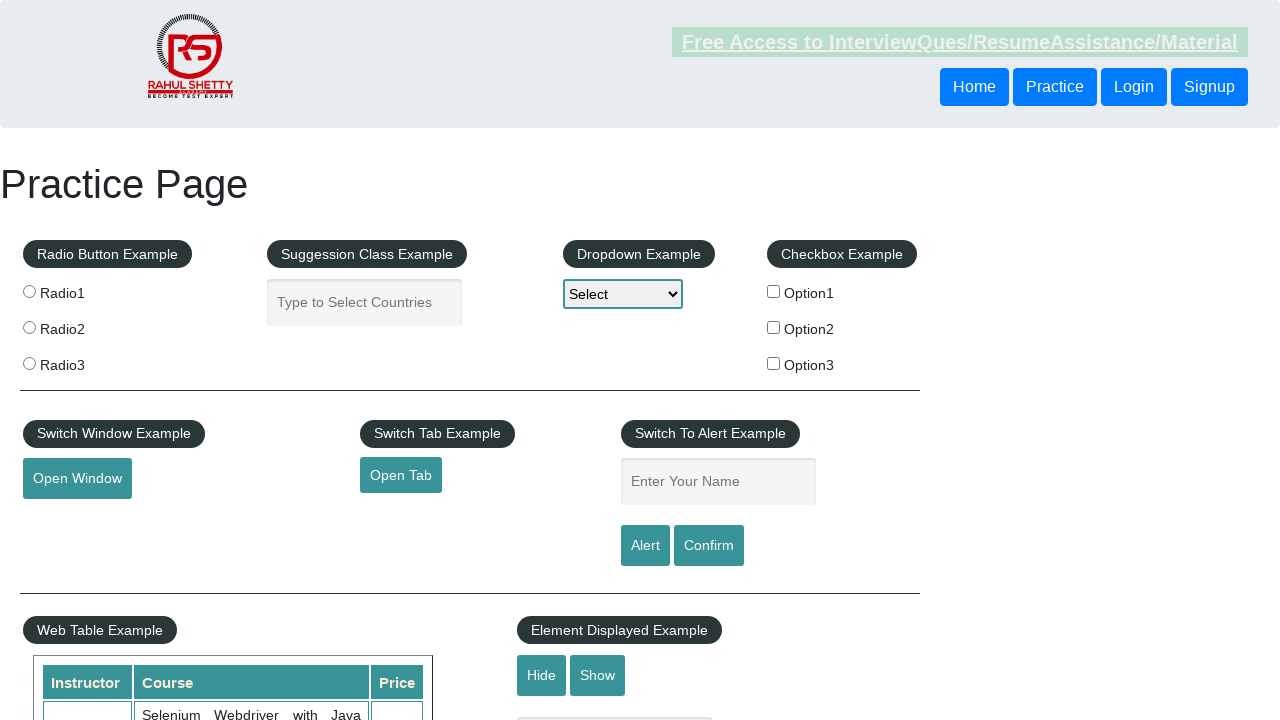

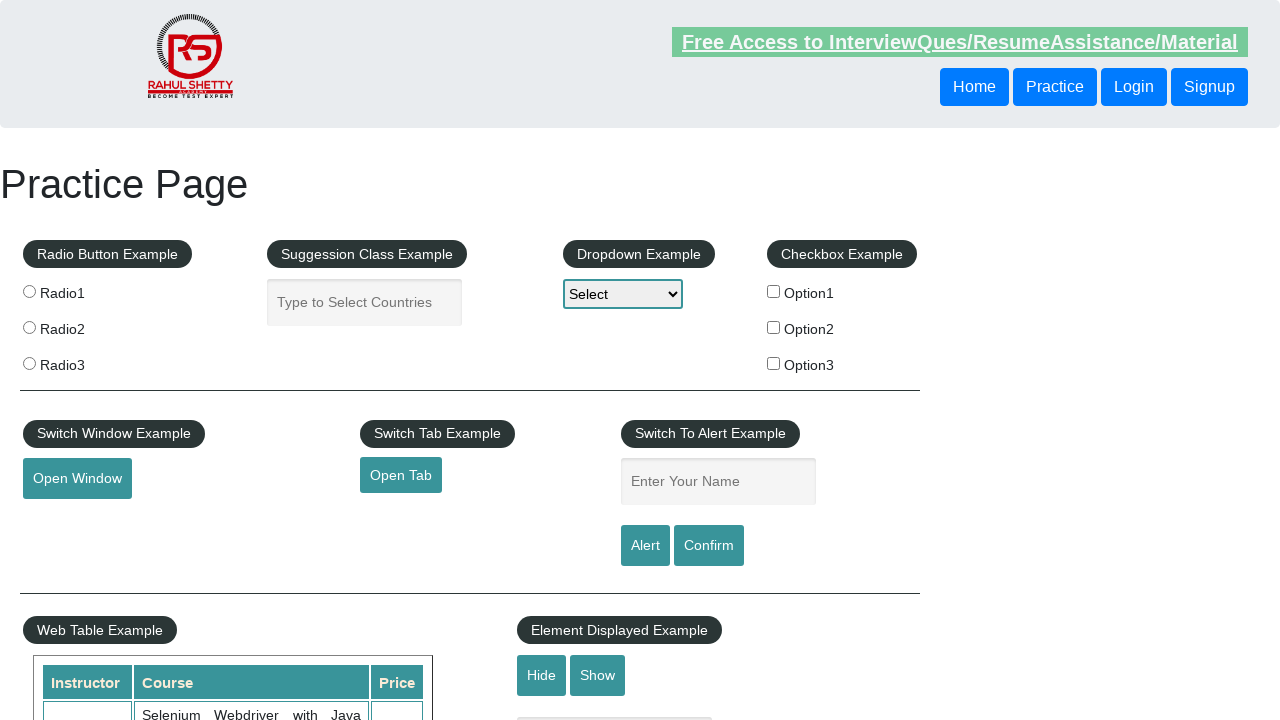